Fills a complete text form with name, email, and addresses, then submits and verifies the output

Starting URL: https://demoqa.com/text-box

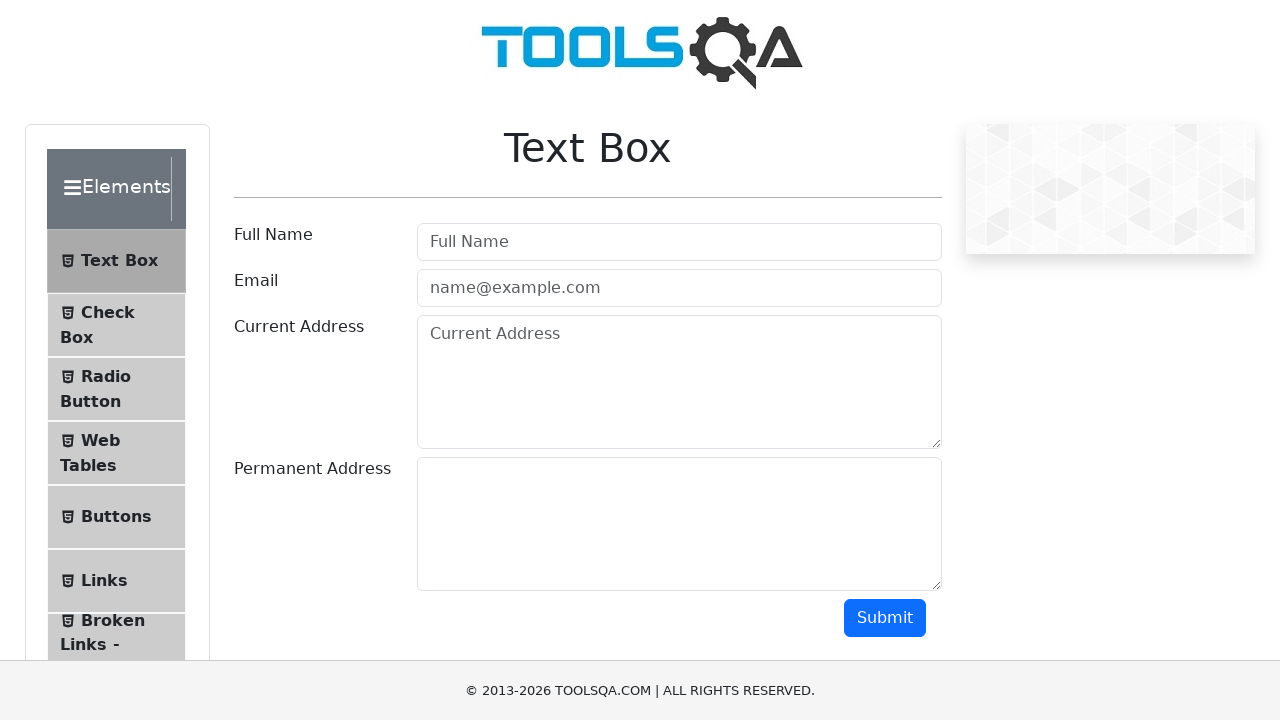

Filled Full Name field with 'Monika Balandyte' on xpath=//*[@id='userName']
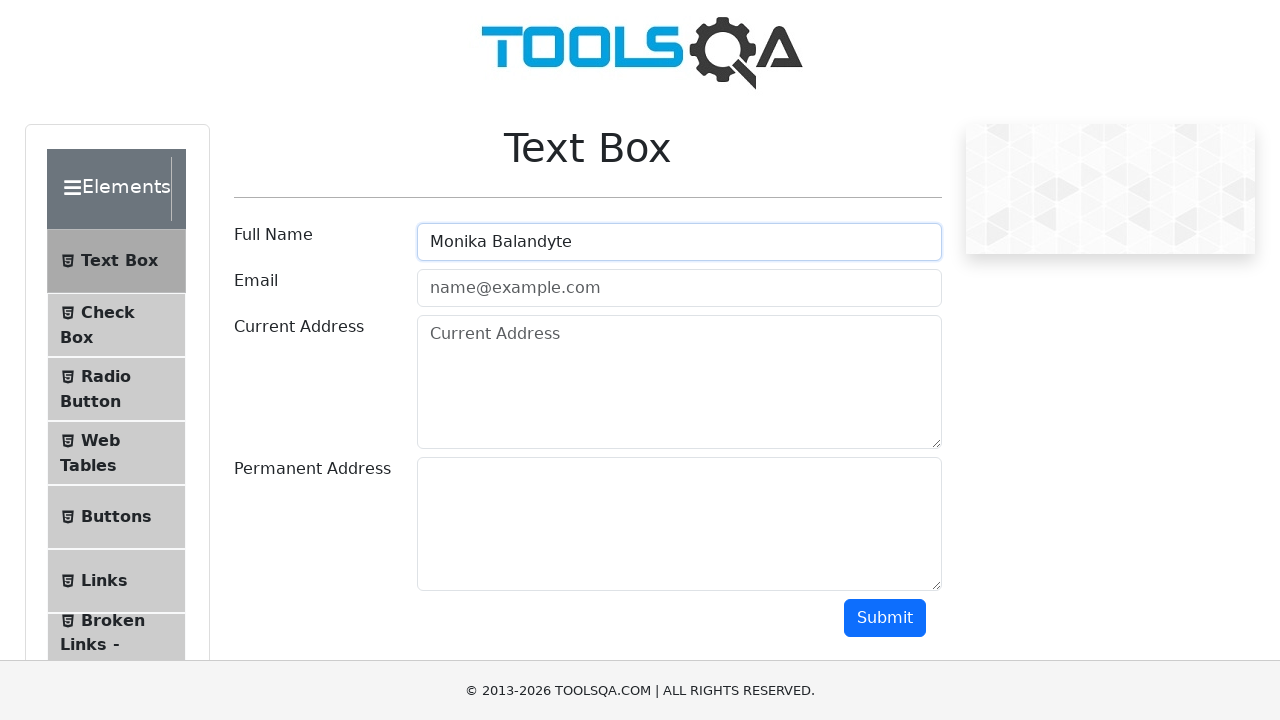

Filled Email field with 'm.balandyte@gmail.com' on xpath=//*[@id='userEmail']
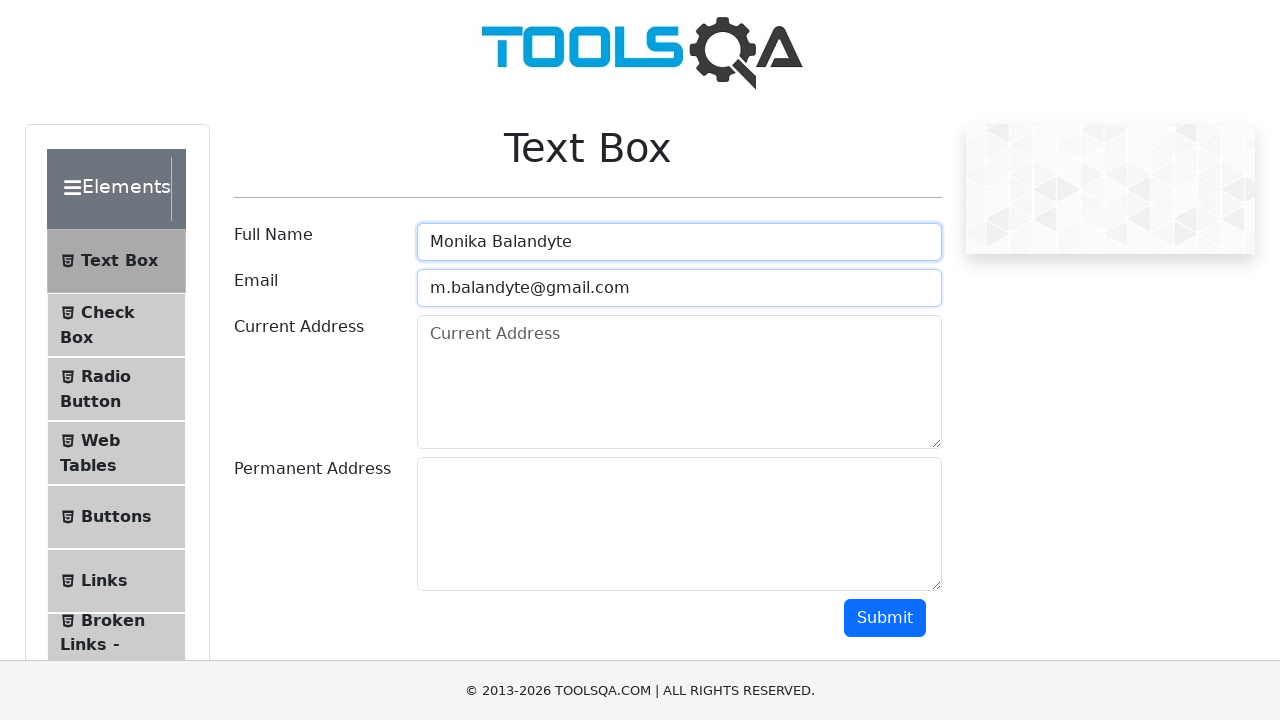

Filled Current Address field with 'Gatves 24-2, Vilnius' on xpath=//*[@id='currentAddress']
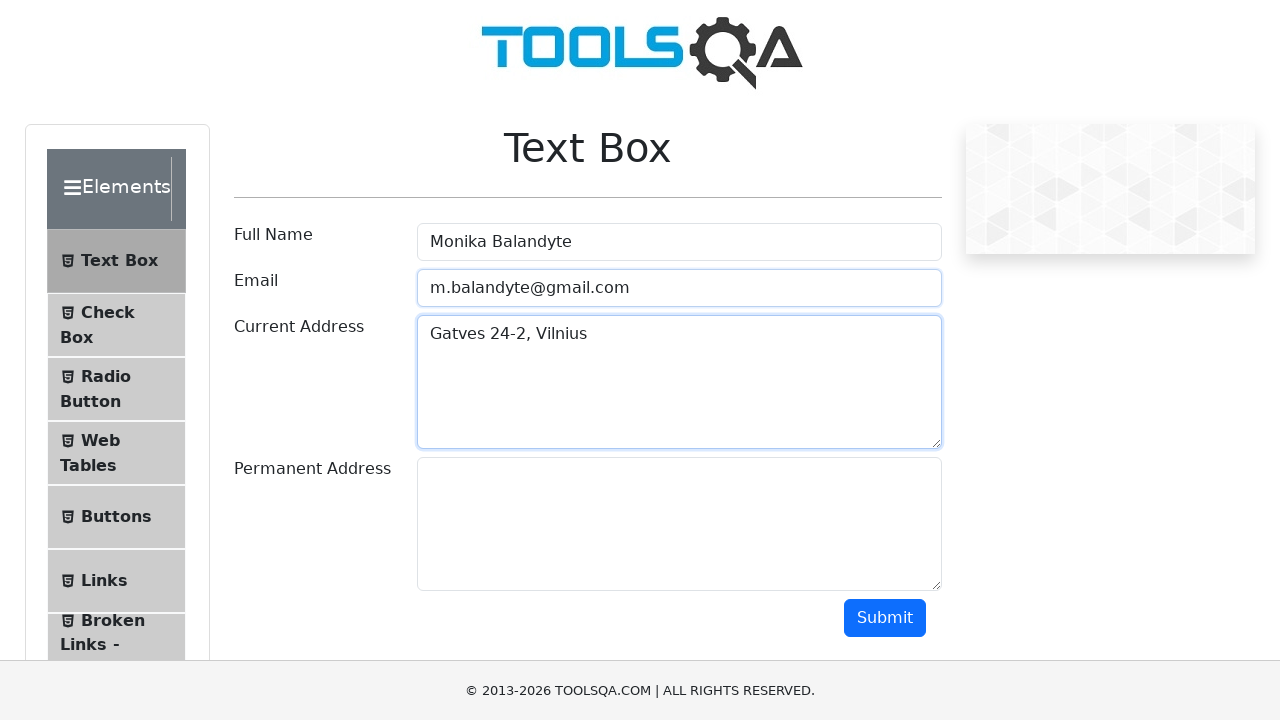

Filled Permanent Address field with 'Gatves 24-2, Vilnius' on xpath=//*[@id='permanentAddress']
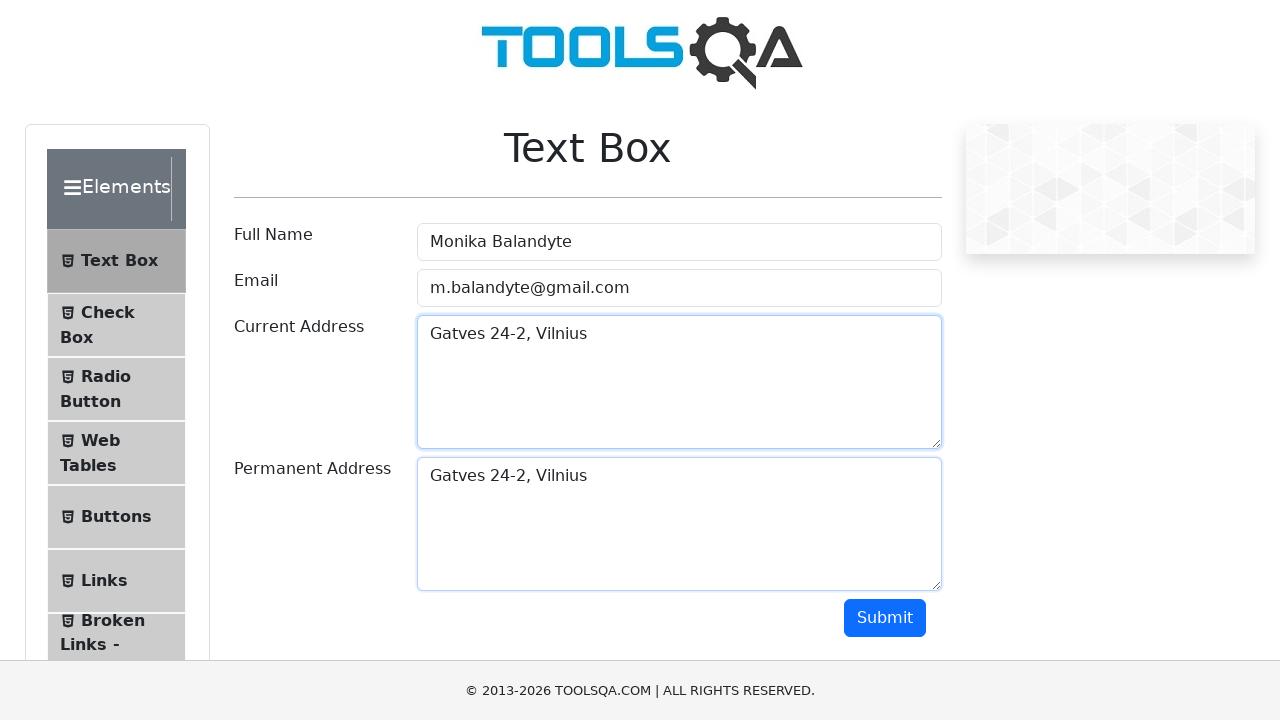

Scrolled down 1000px to reveal submit button
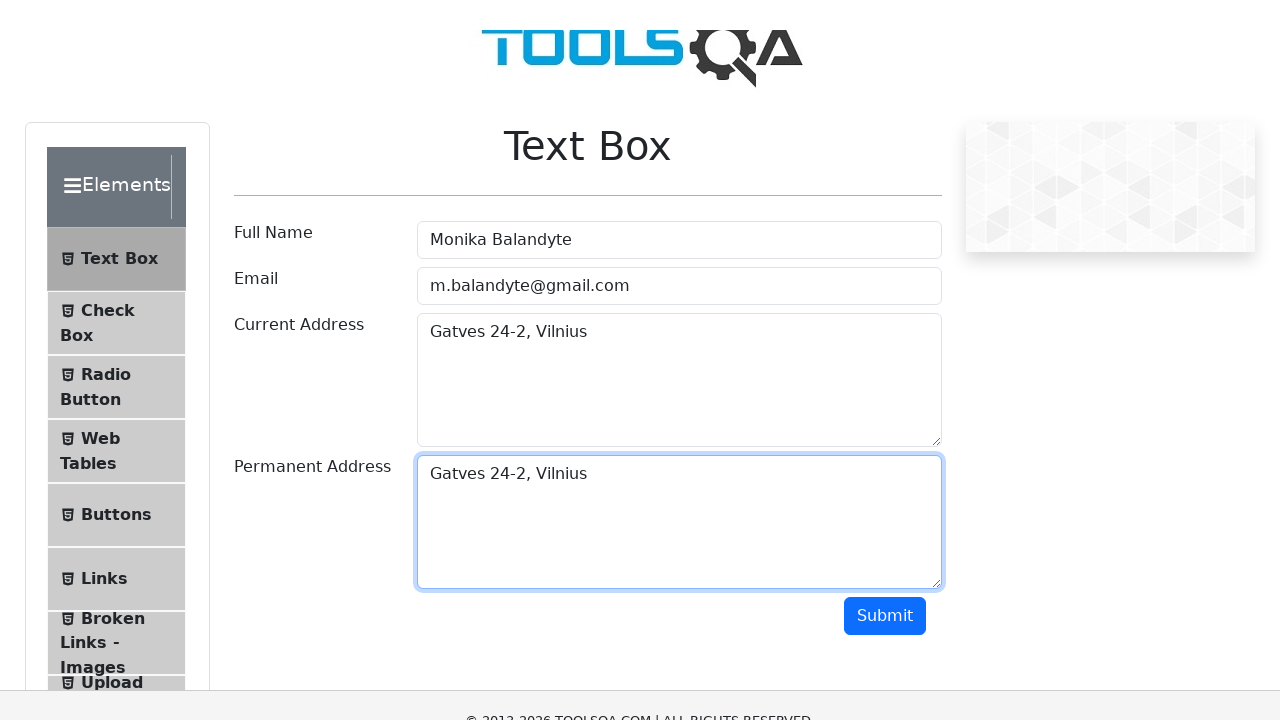

Clicked Submit button to submit the form at (885, 19) on xpath=//*[@id='submit']
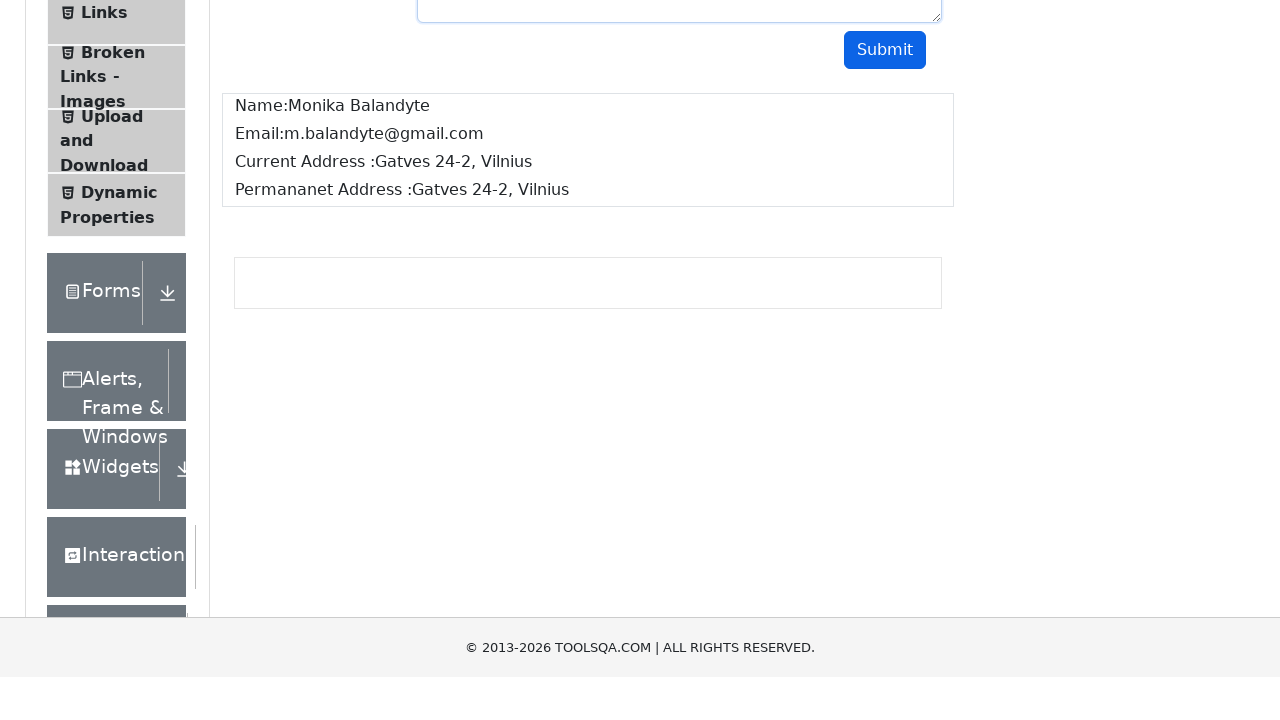

Retrieved output text from results section
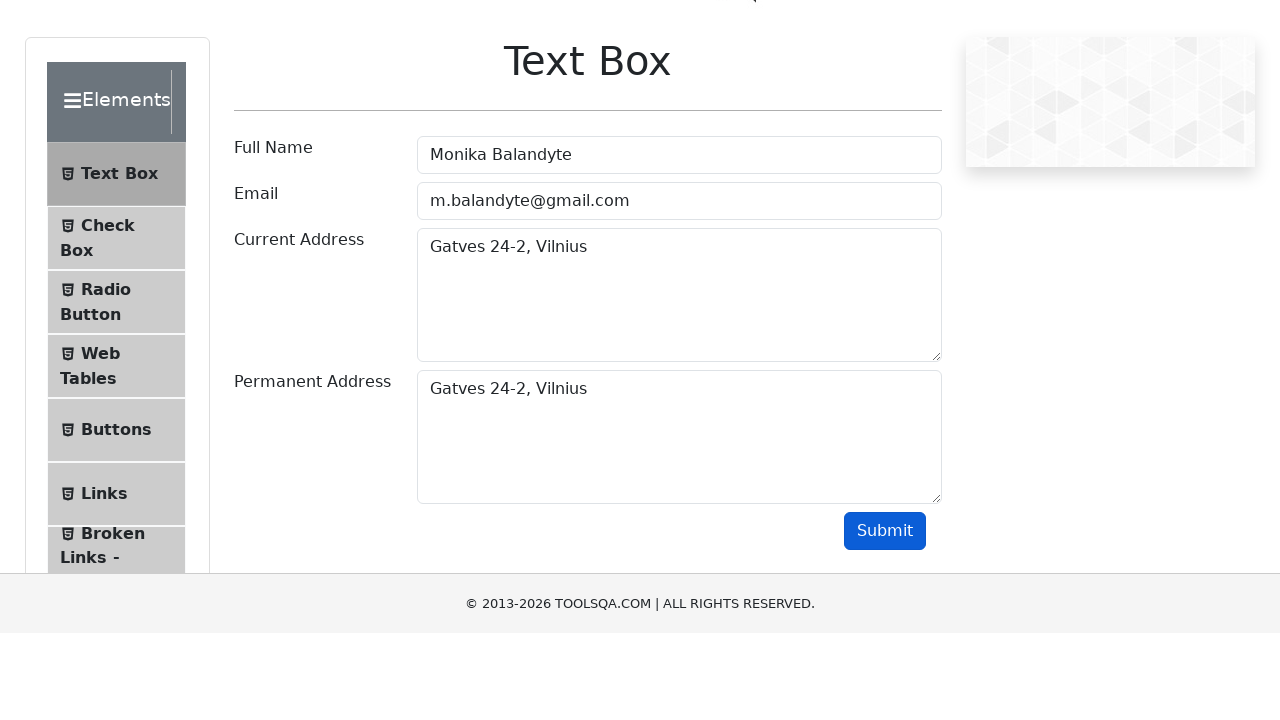

Verified output contains 'Name:Monika Balandyte'
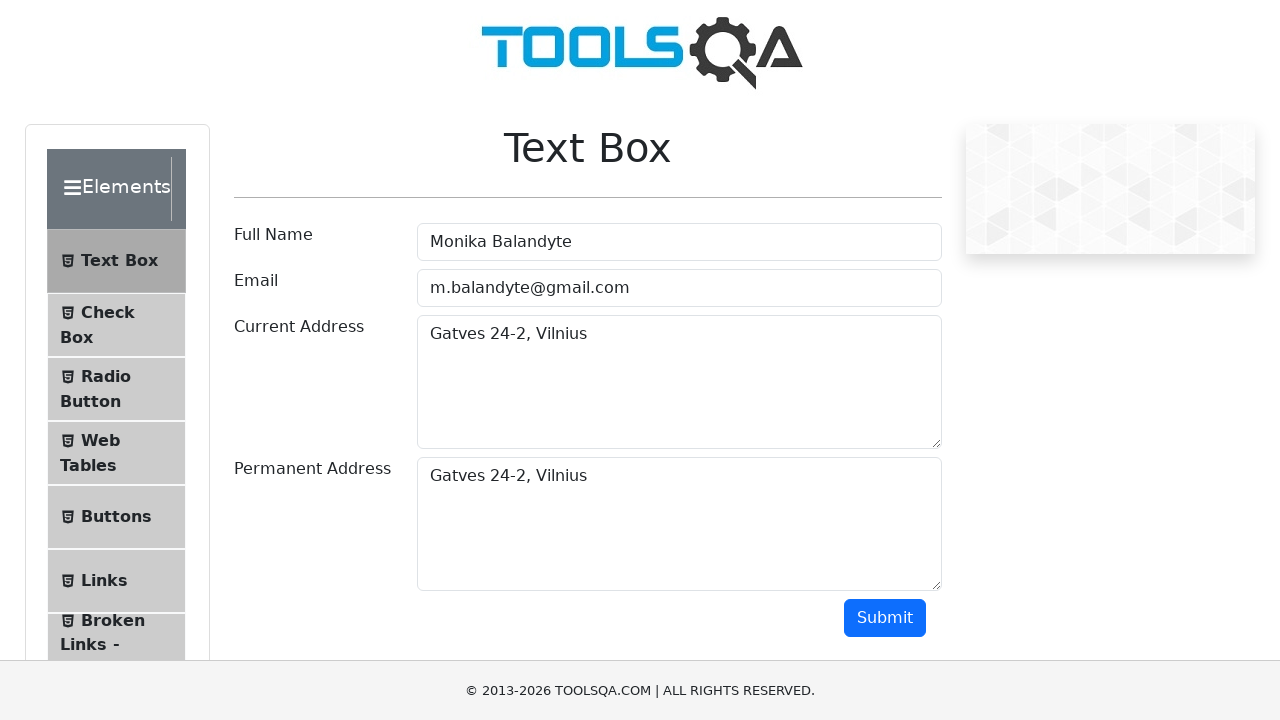

Verified output contains 'Email:m.balandyte@gmail.com'
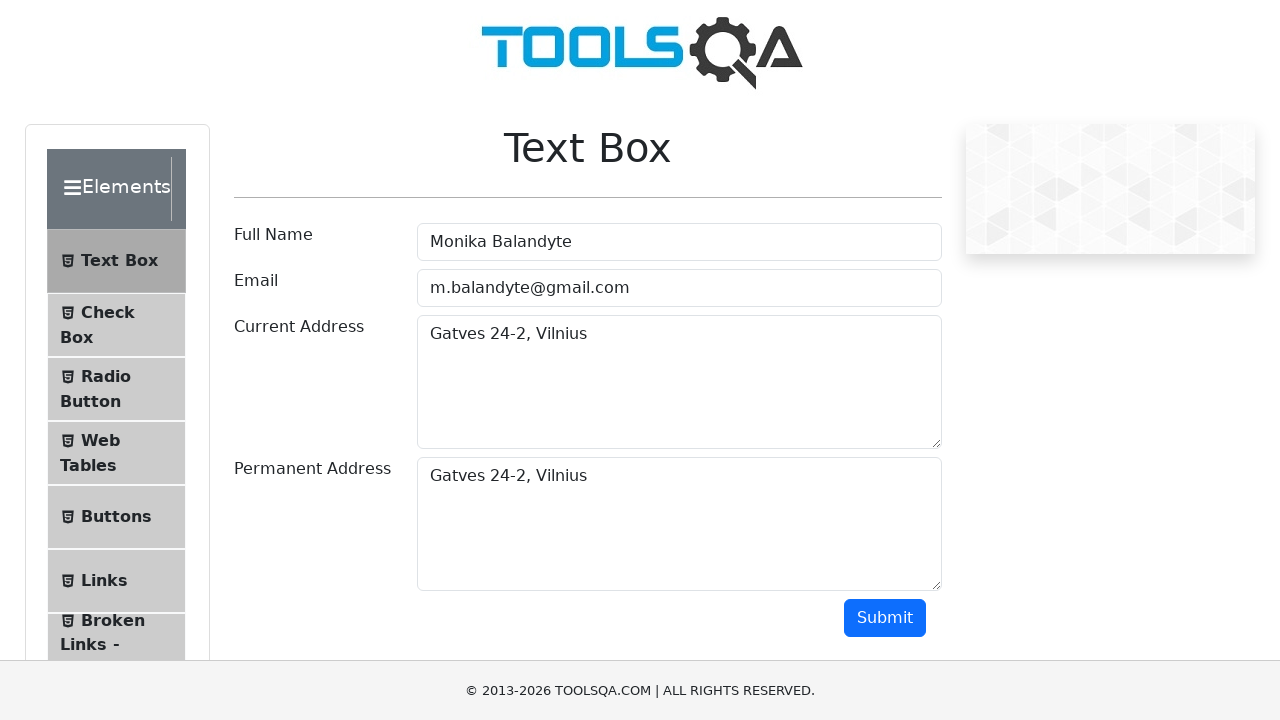

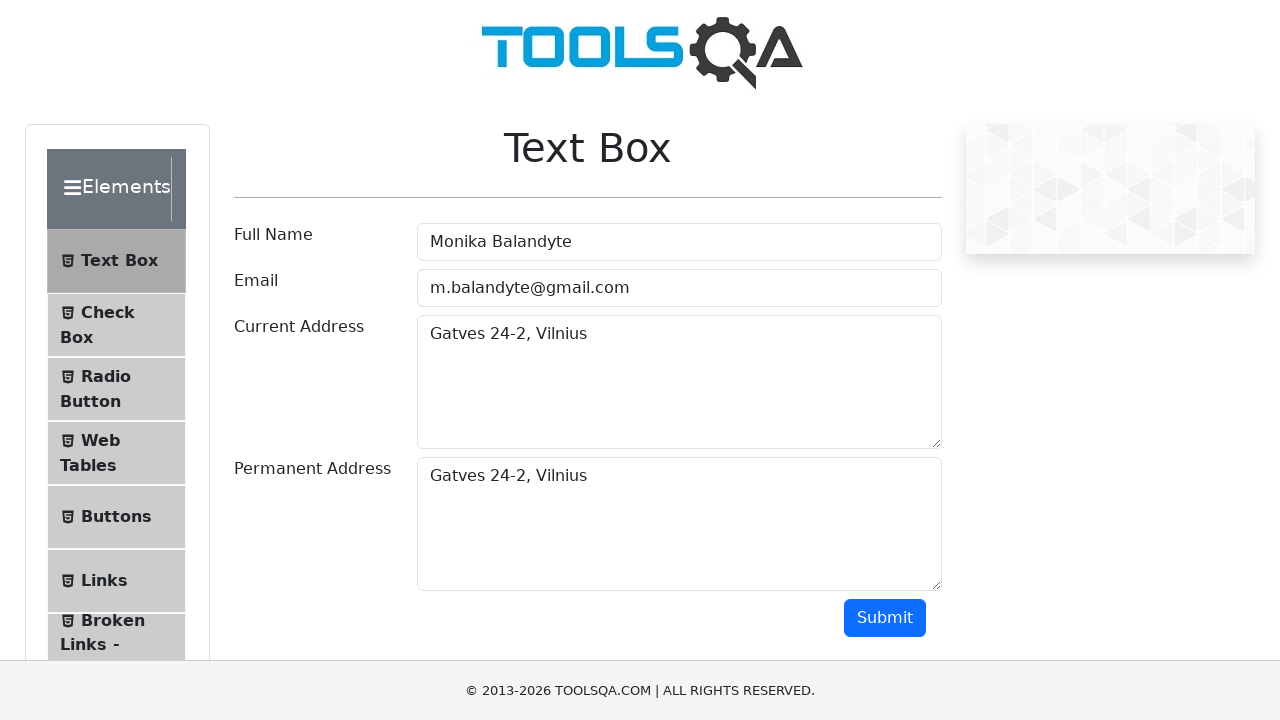